Tests various wait conditions on a demo page by clicking elements and verifying visibility/invisibility states

Starting URL: https://leafground.com/waits.xhtml

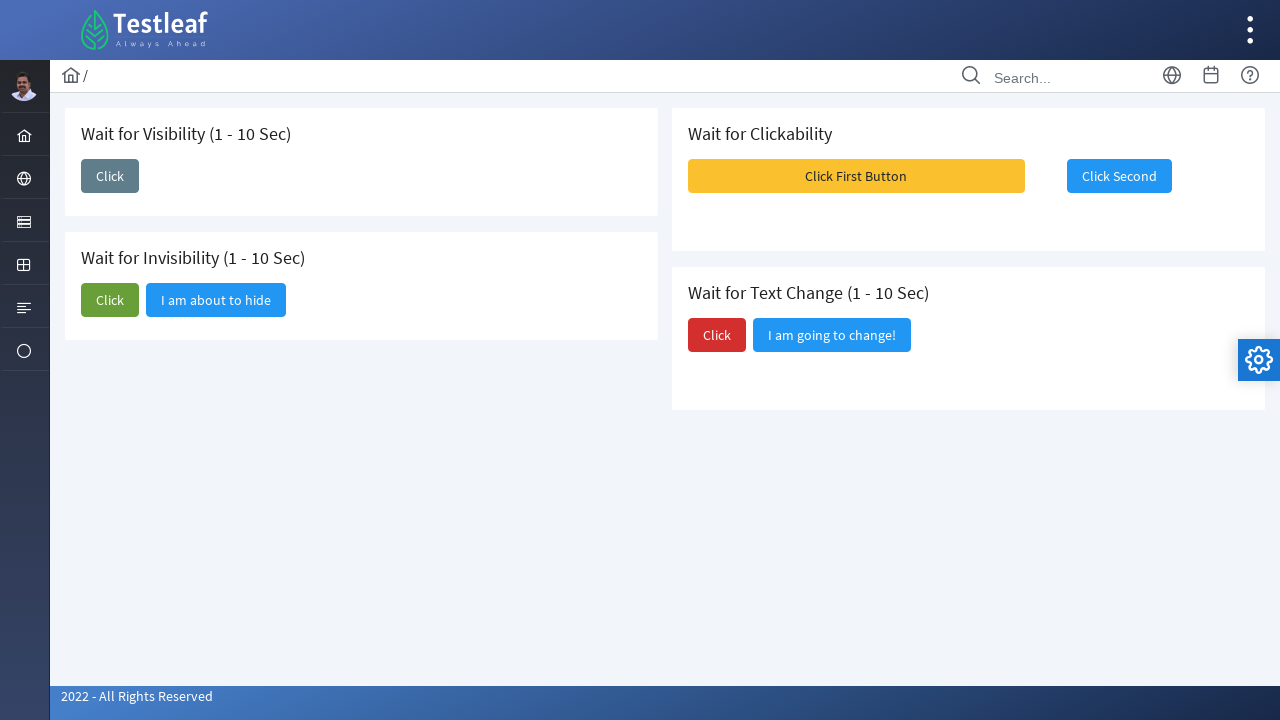

Clicked the first 'Click' element to trigger wait condition at (110, 176) on xpath=//span[text()='Click']
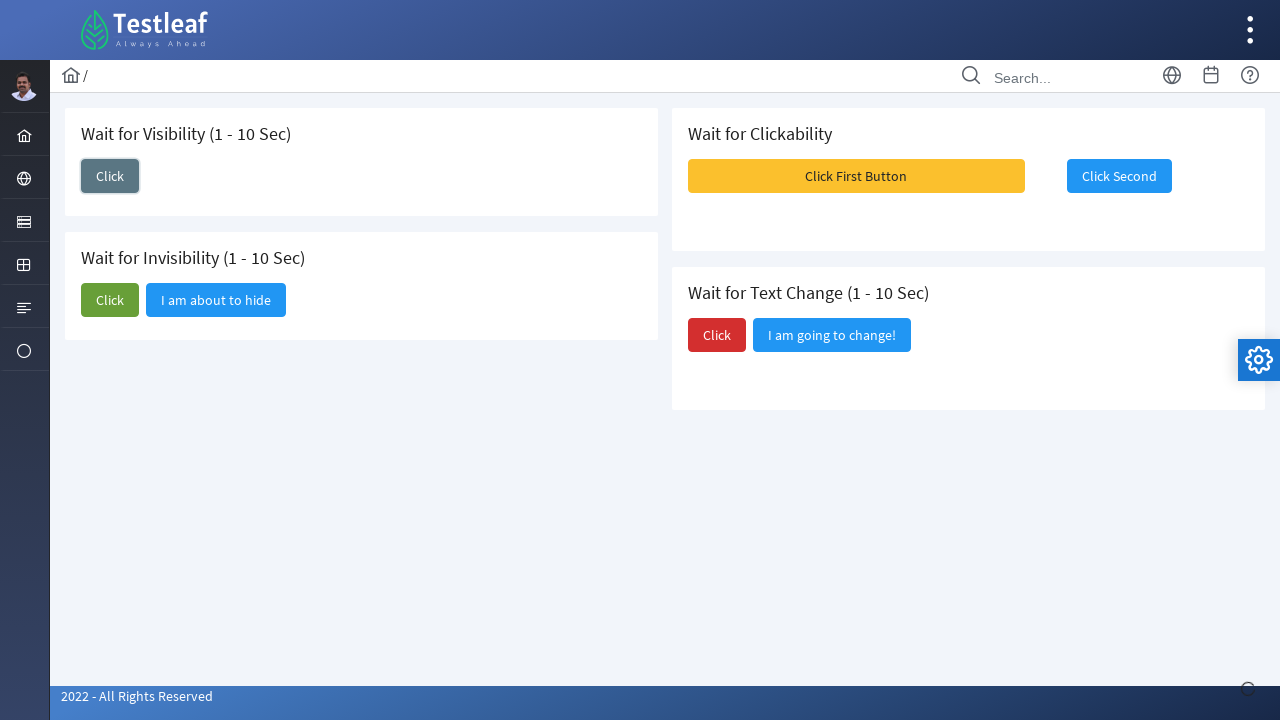

Waited for and verified 'I am here' element is visible
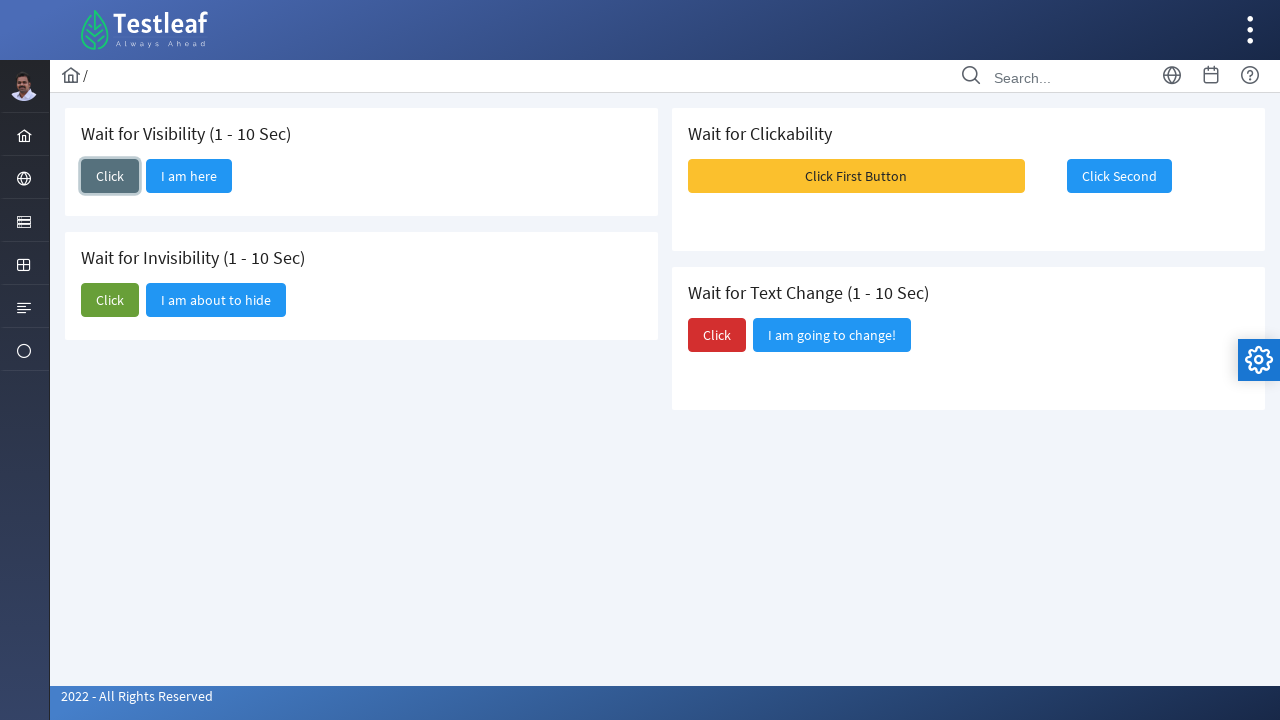

Clicked the second 'Click' element to trigger hide condition at (110, 300) on (//span[text()='Click'])[2]
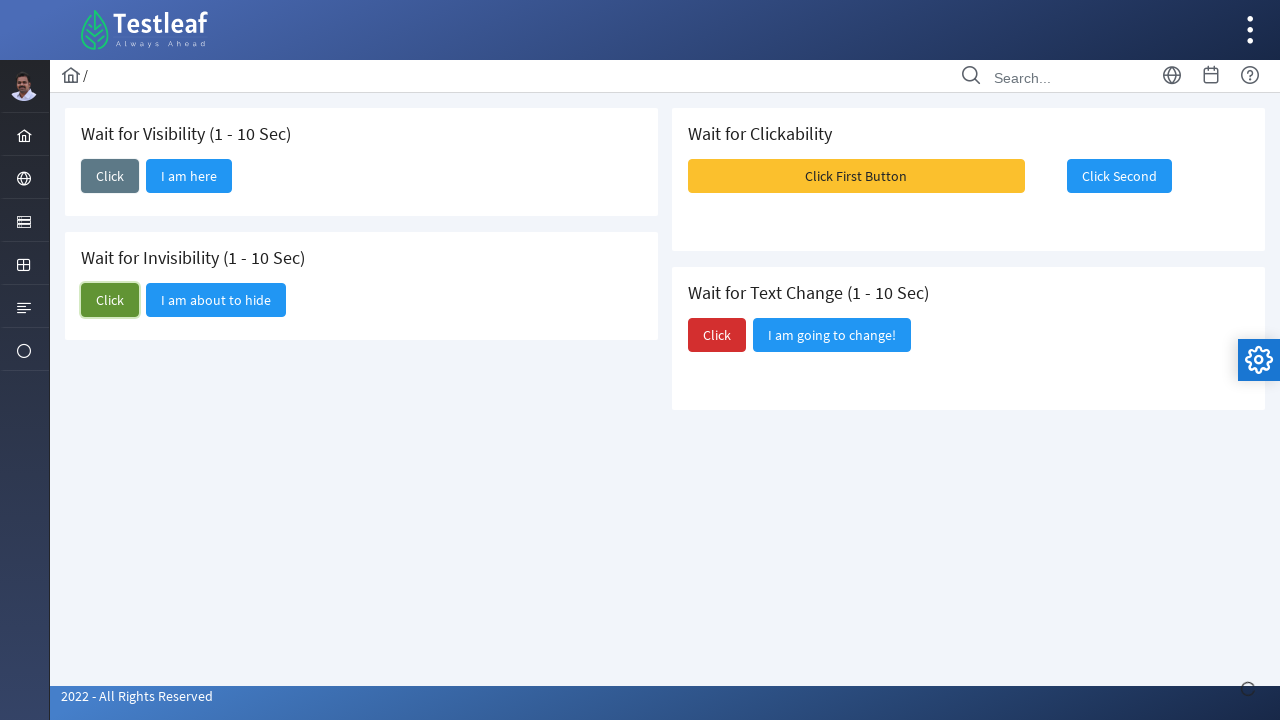

Waited for and verified 'I am about to hide' element is hidden
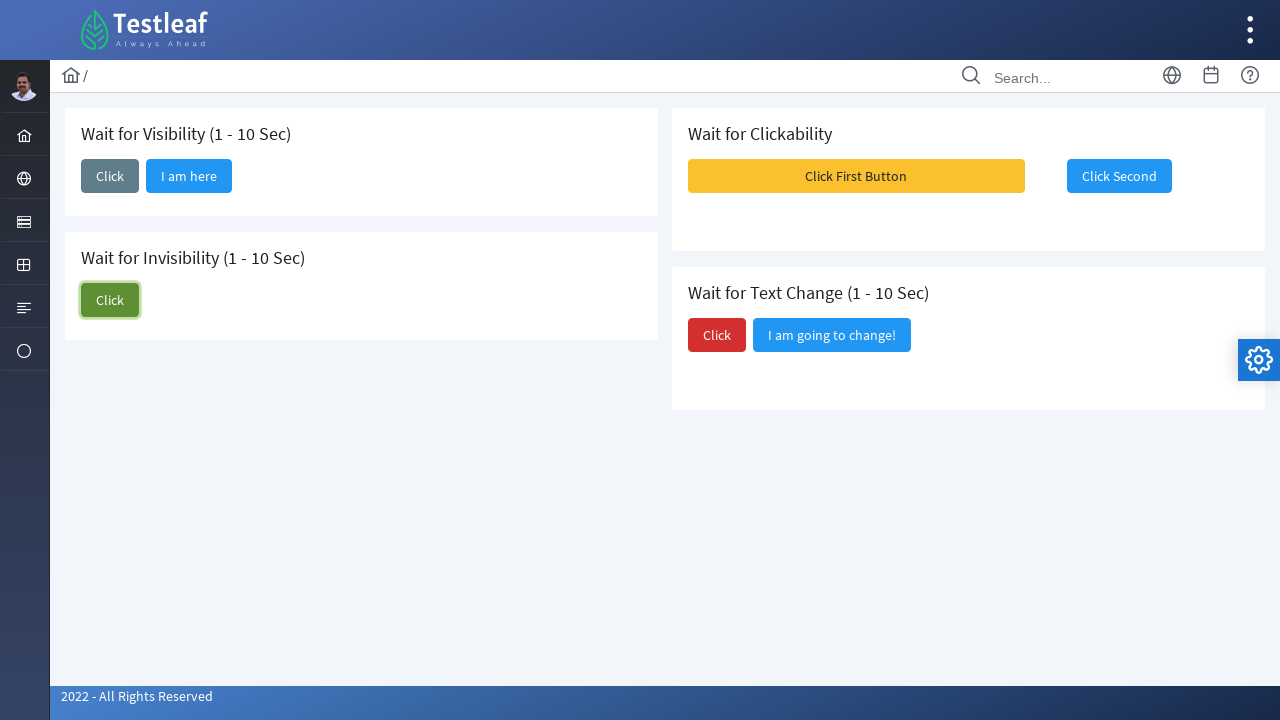

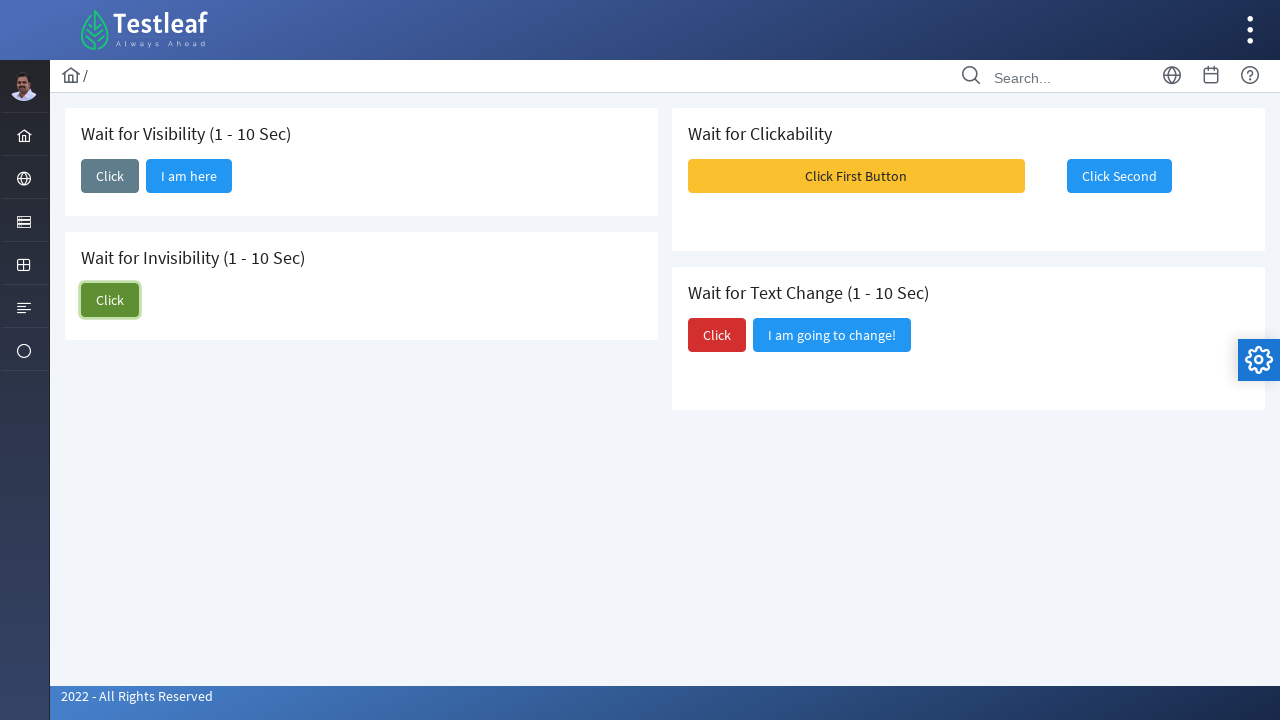